Tests custom jQuery dropdown selection functionality by selecting various number options from a custom dropdown menu and verifying the selected values are displayed correctly.

Starting URL: https://jqueryui.com/resources/demos/selectmenu/default.html

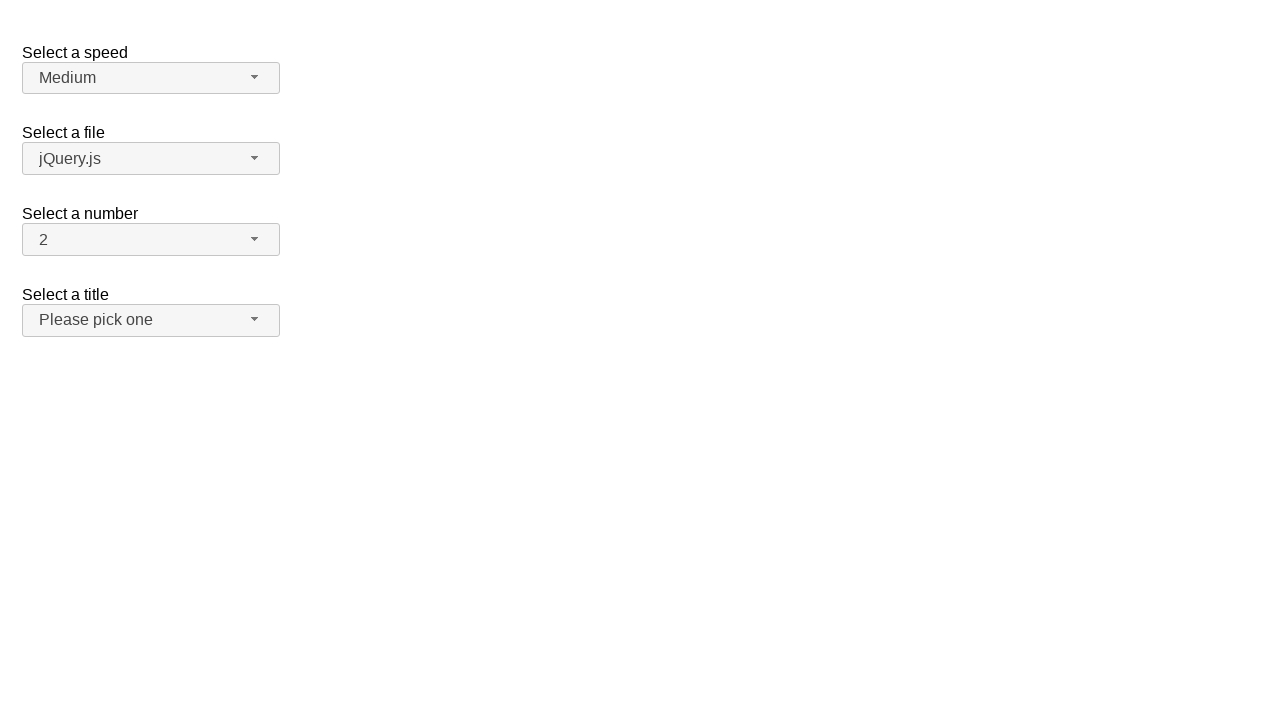

Clicked number dropdown button to open menu at (151, 240) on xpath=//span[@id='number-button']
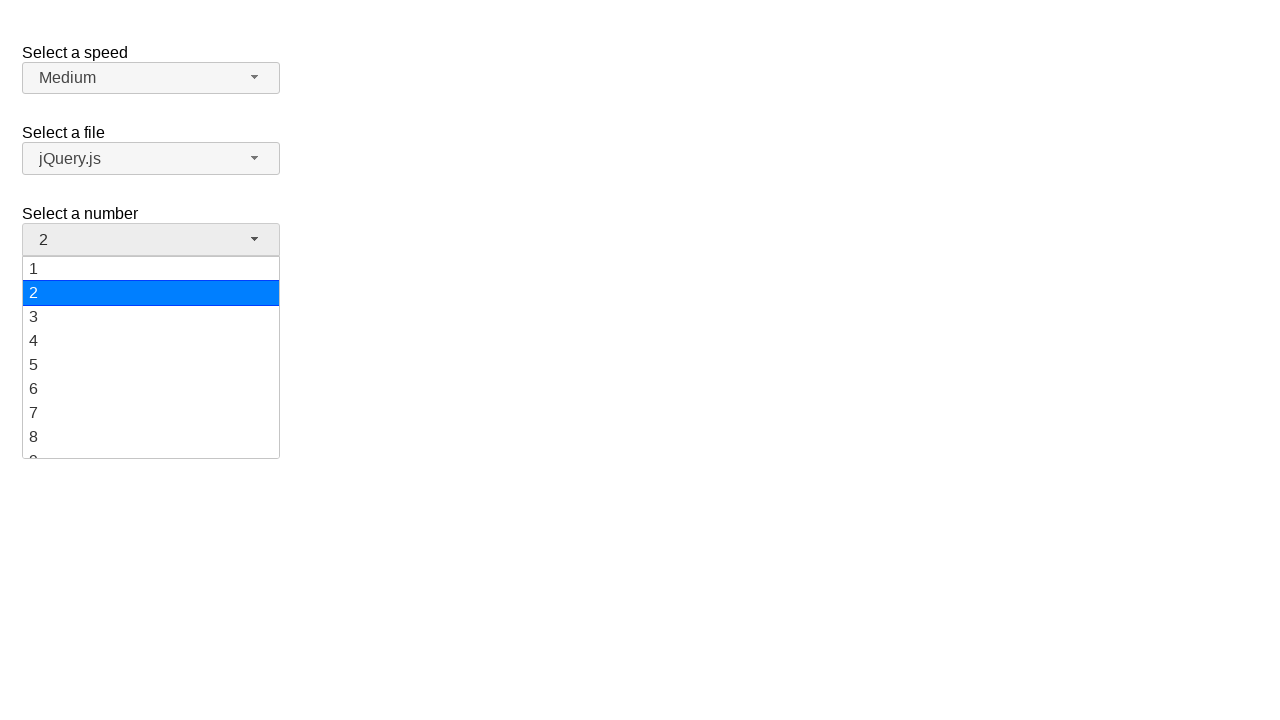

Dropdown menu appeared with number options
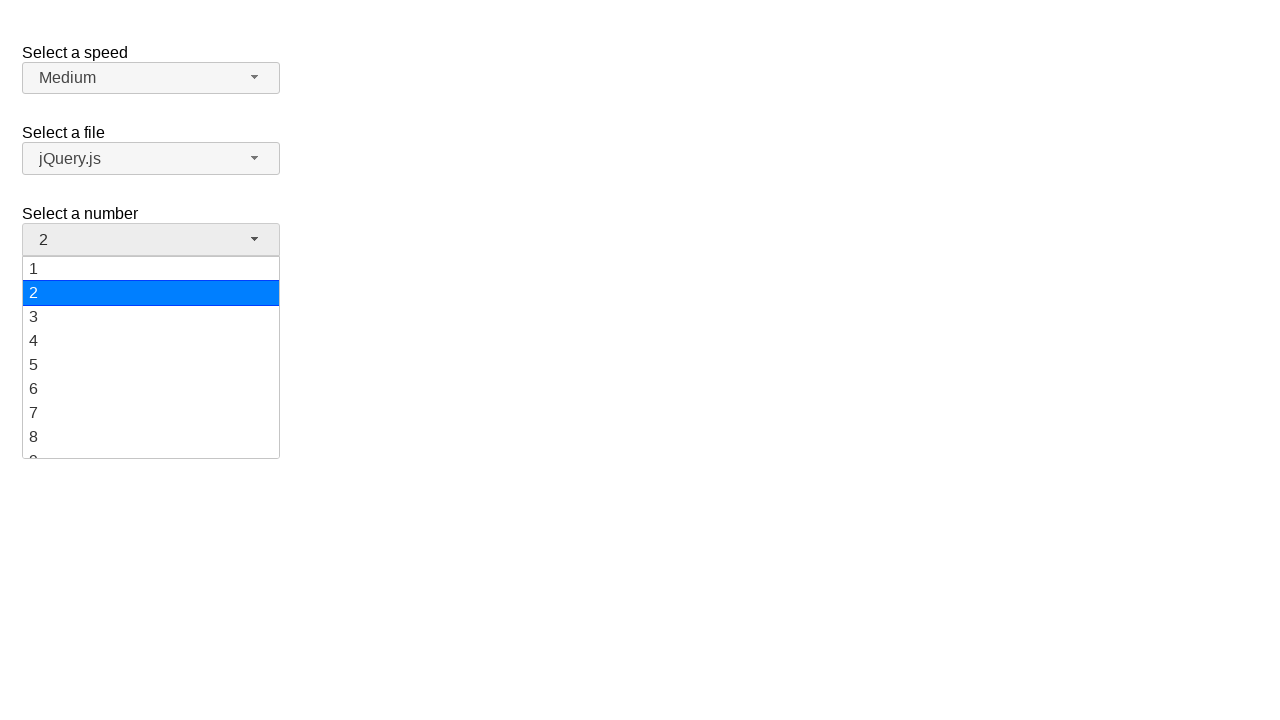

Selected option '2' from dropdown at (151, 293) on xpath=//ul[@id='number-menu']/li/div[text()='2']
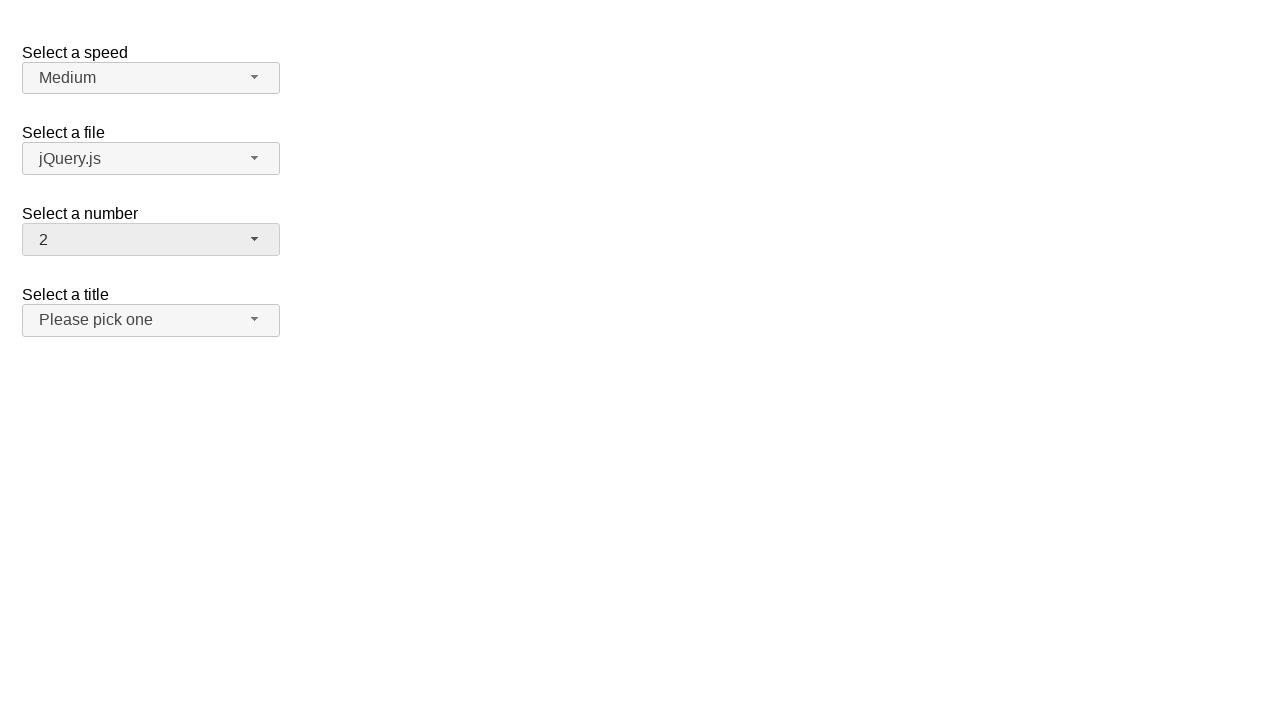

Verified that '2' is displayed as selected value
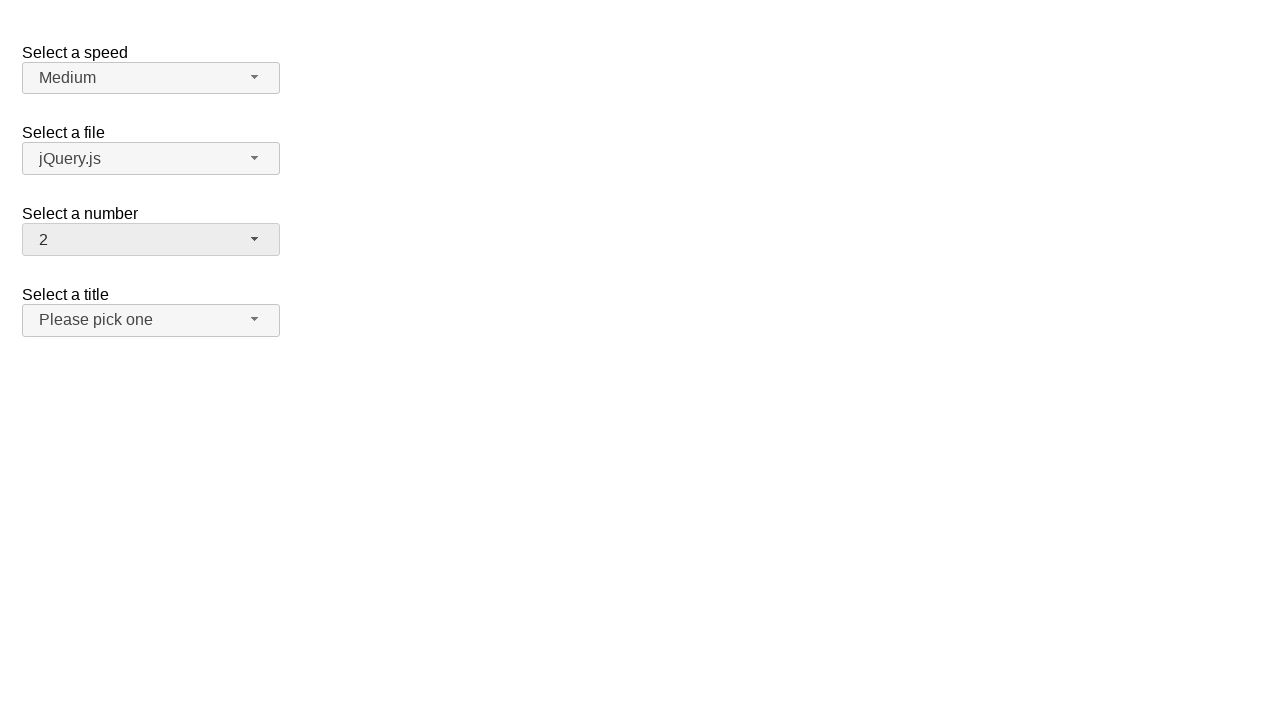

Clicked number dropdown button to open menu at (151, 240) on xpath=//span[@id='number-button']
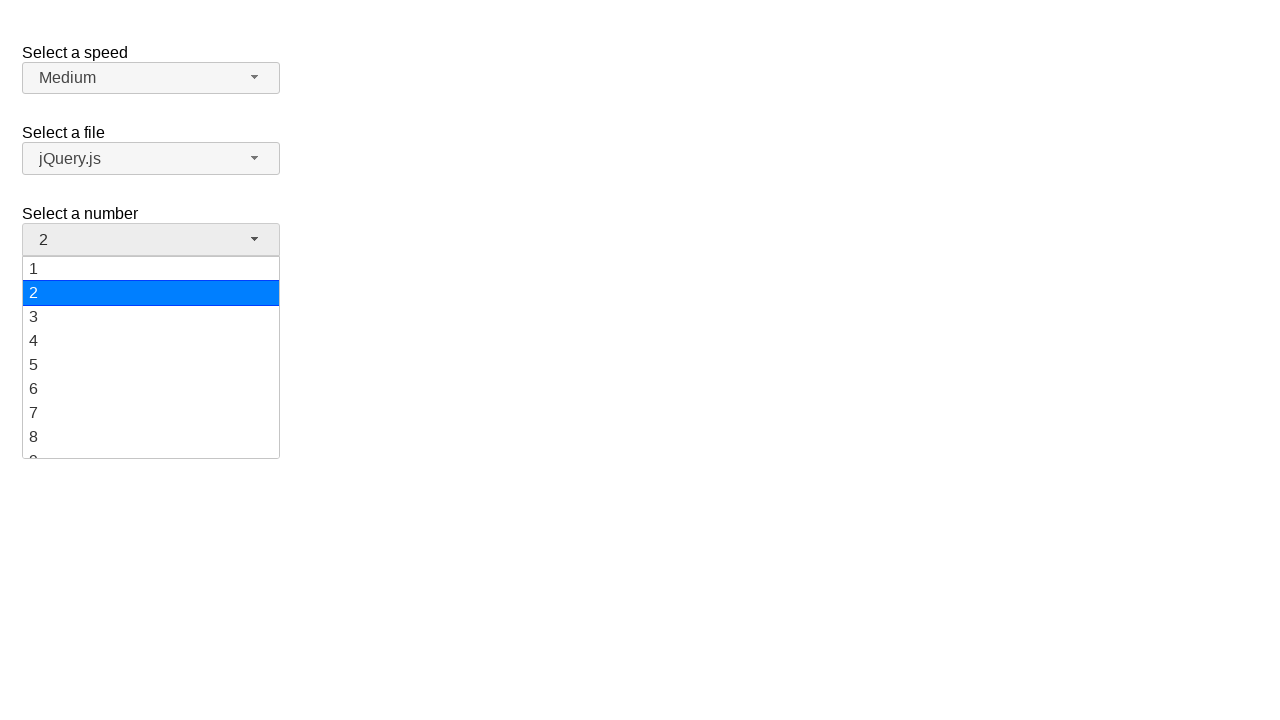

Dropdown menu appeared with number options
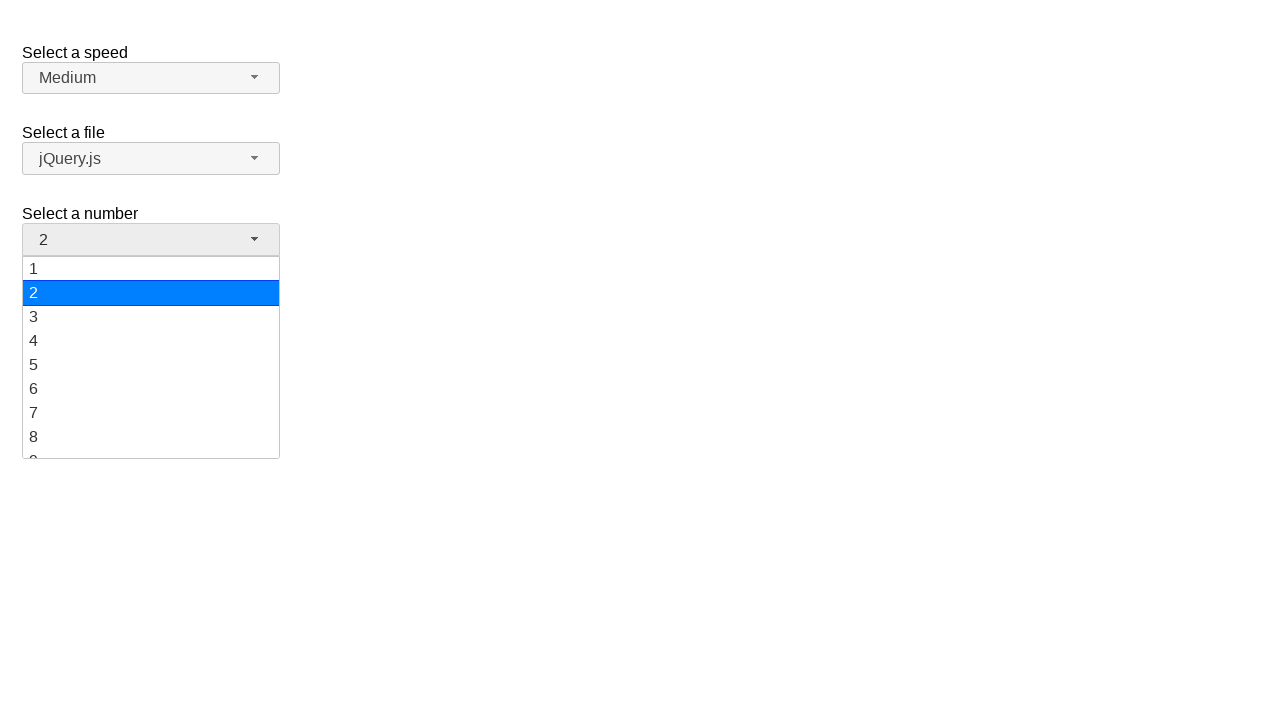

Selected option '3' from dropdown at (151, 317) on xpath=//ul[@id='number-menu']/li/div[text()='3']
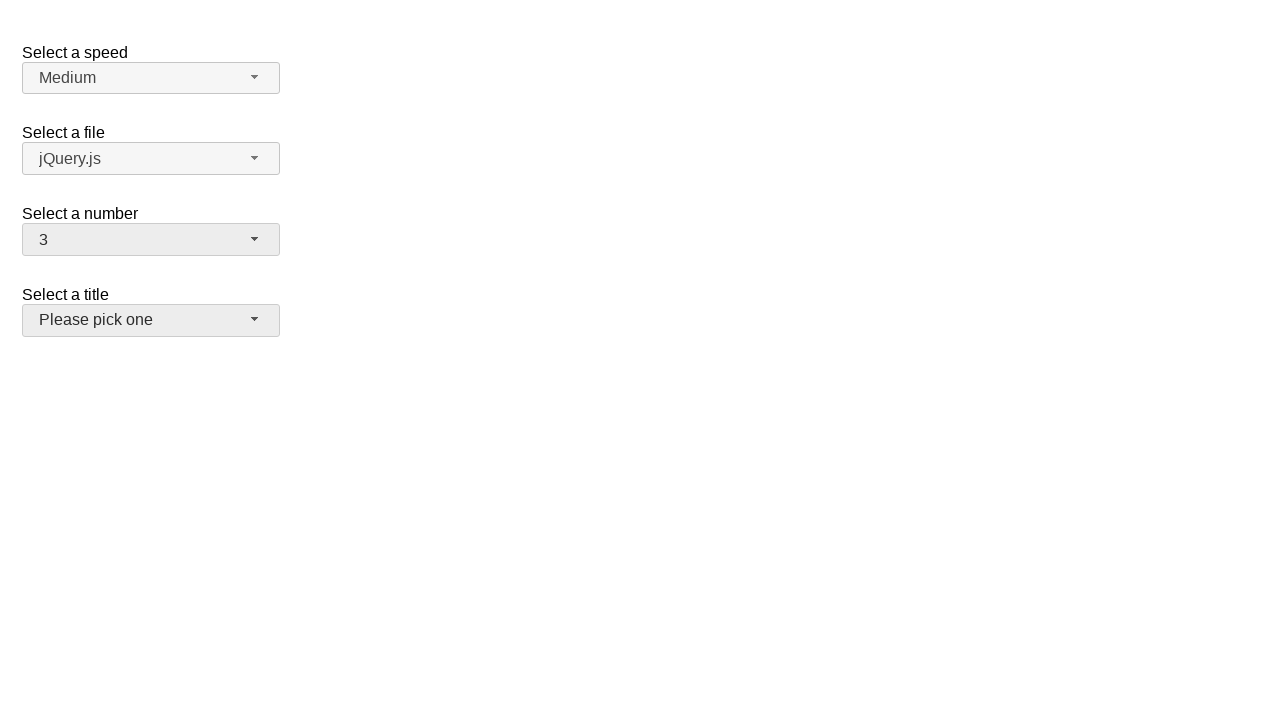

Verified that '3' is displayed as selected value
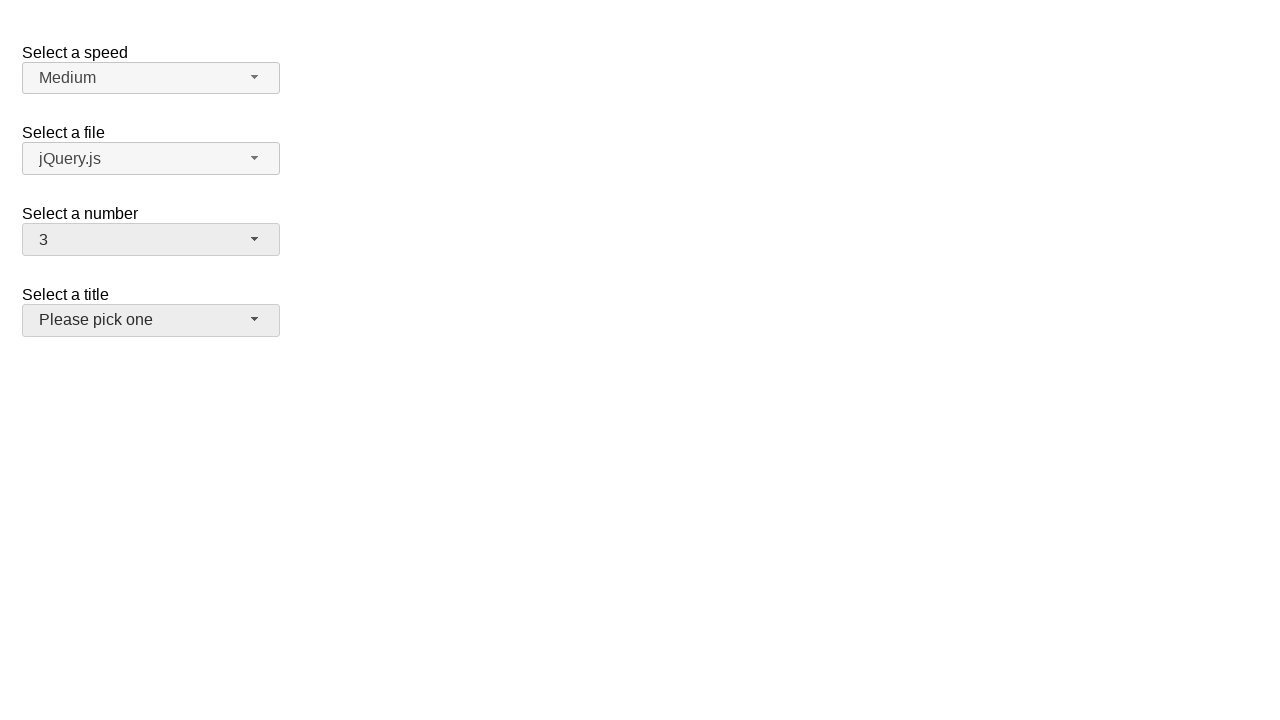

Clicked number dropdown button to open menu at (151, 240) on xpath=//span[@id='number-button']
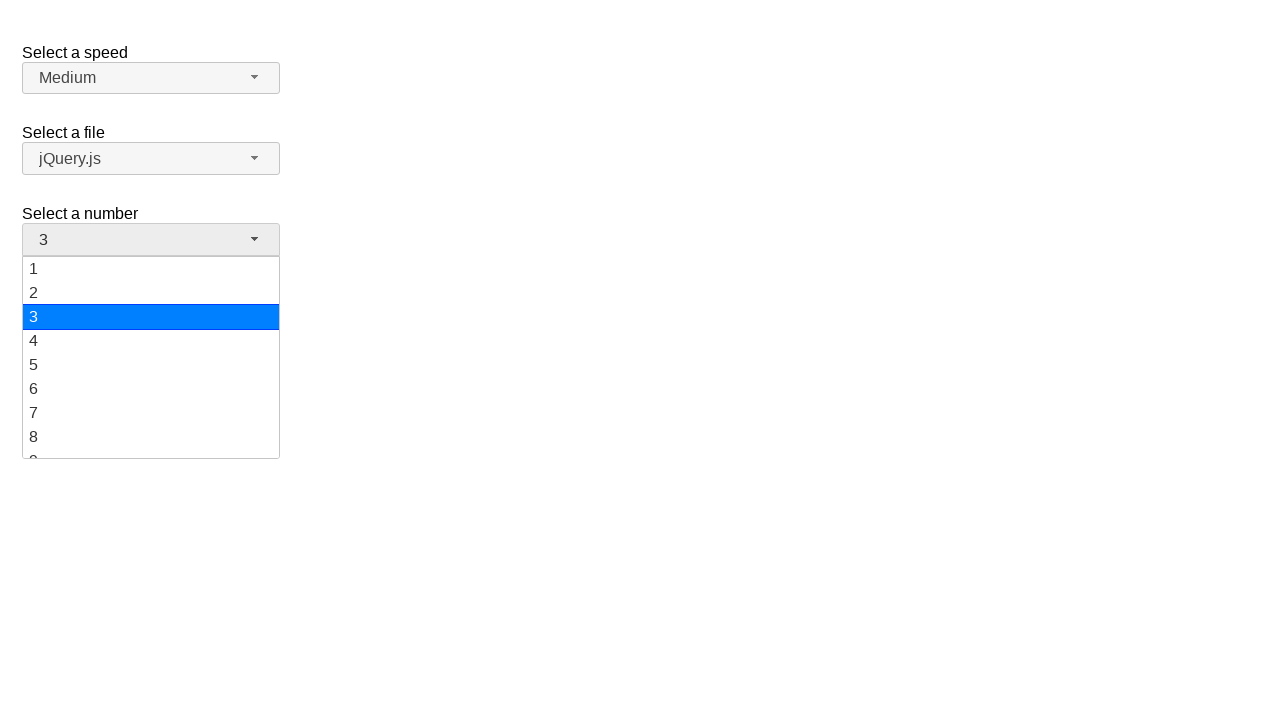

Dropdown menu appeared with number options
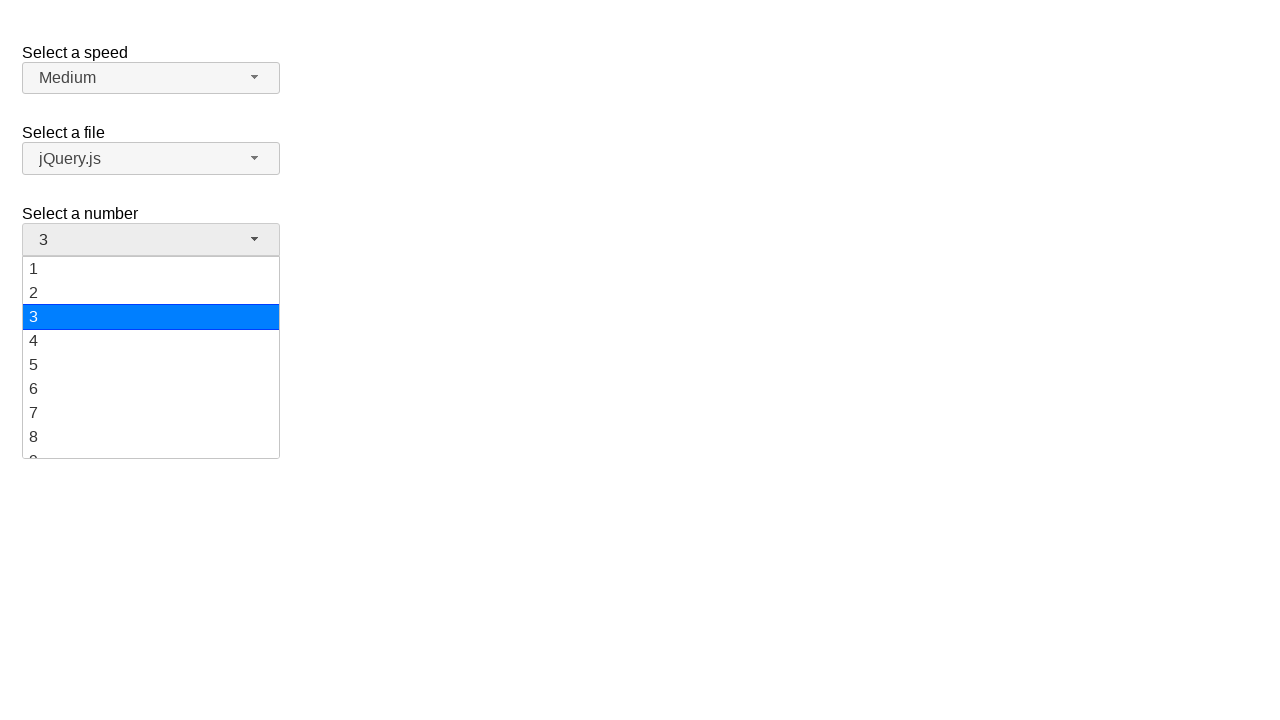

Selected option '9' from dropdown at (151, 446) on xpath=//ul[@id='number-menu']/li/div[text()='9']
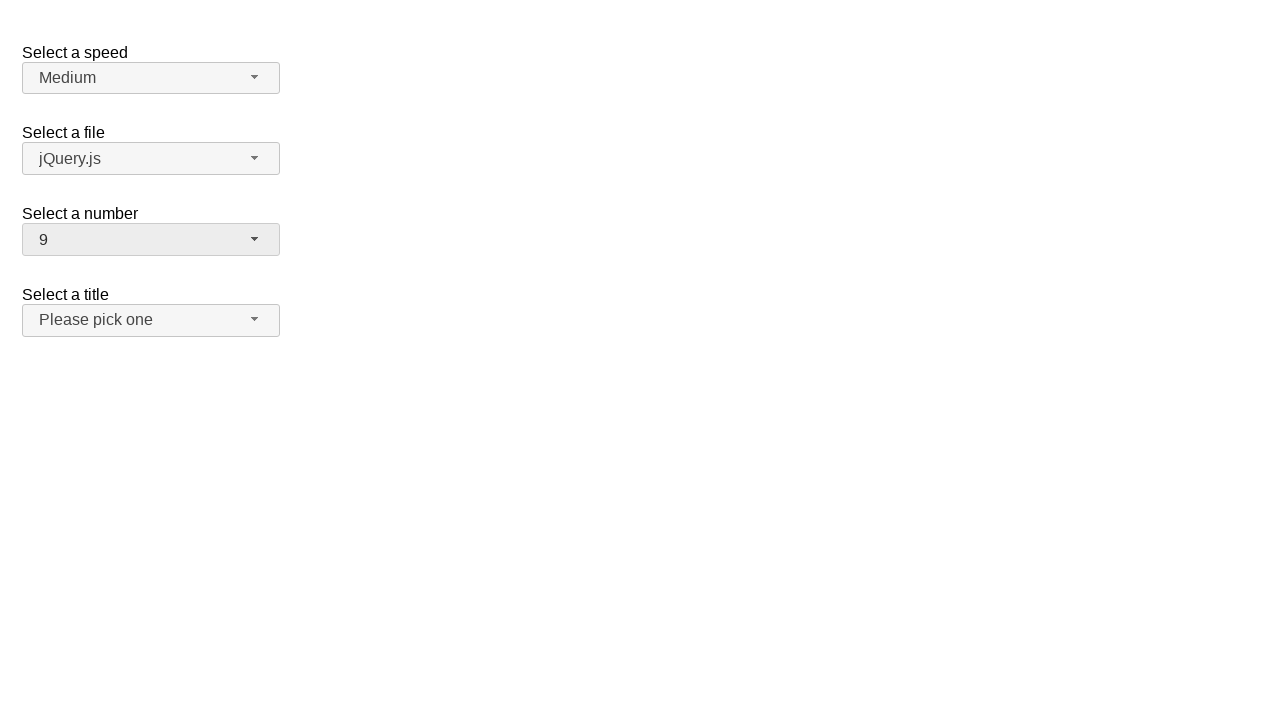

Verified that '9' is displayed as selected value
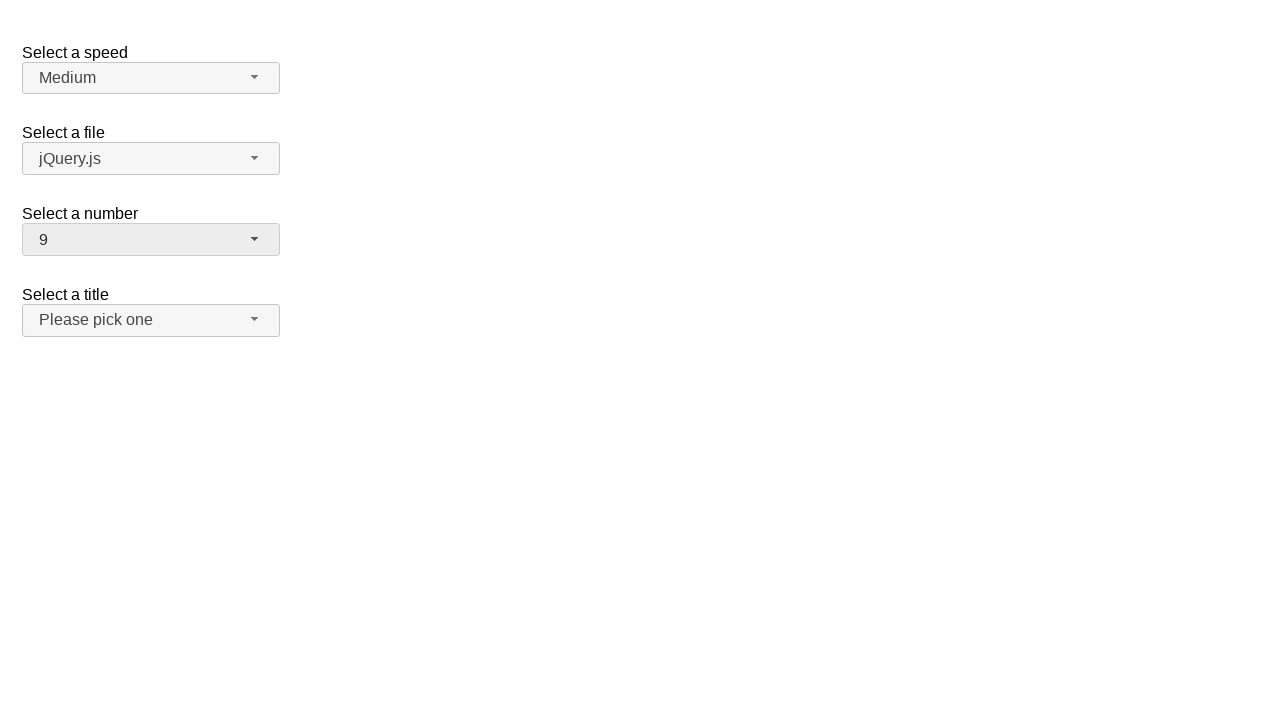

Clicked number dropdown button to open menu at (151, 240) on xpath=//span[@id='number-button']
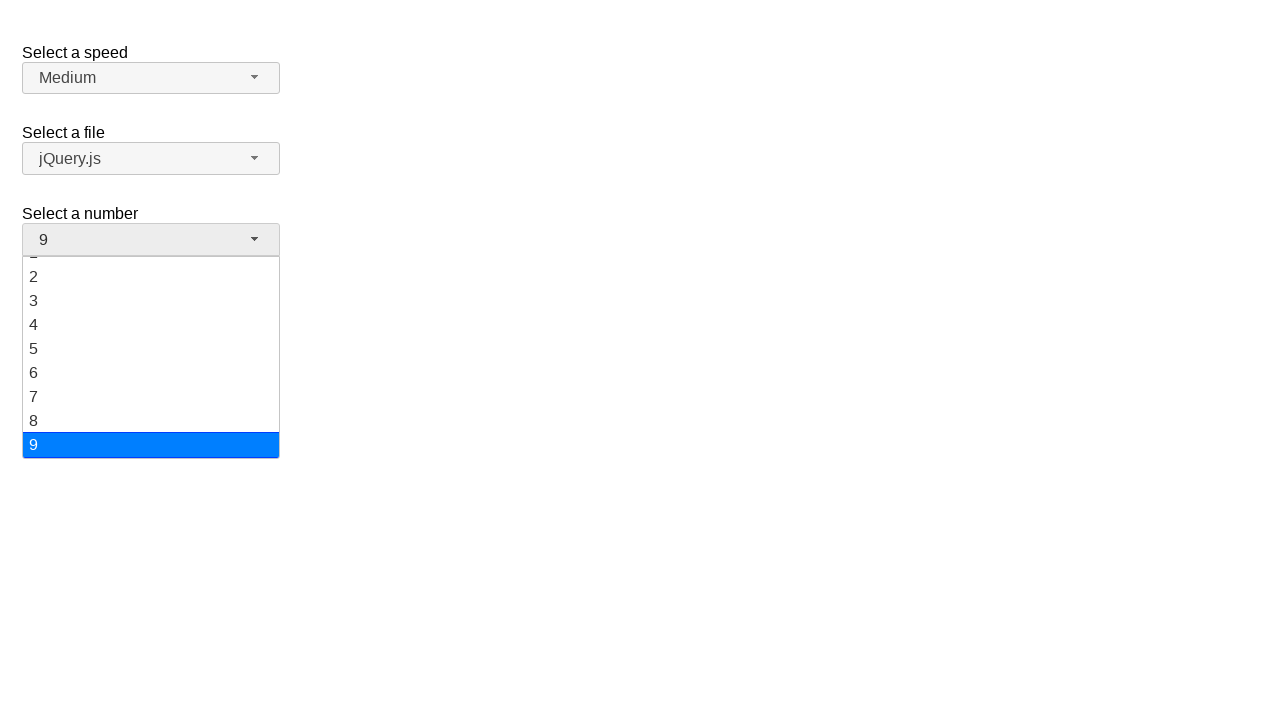

Dropdown menu appeared with number options
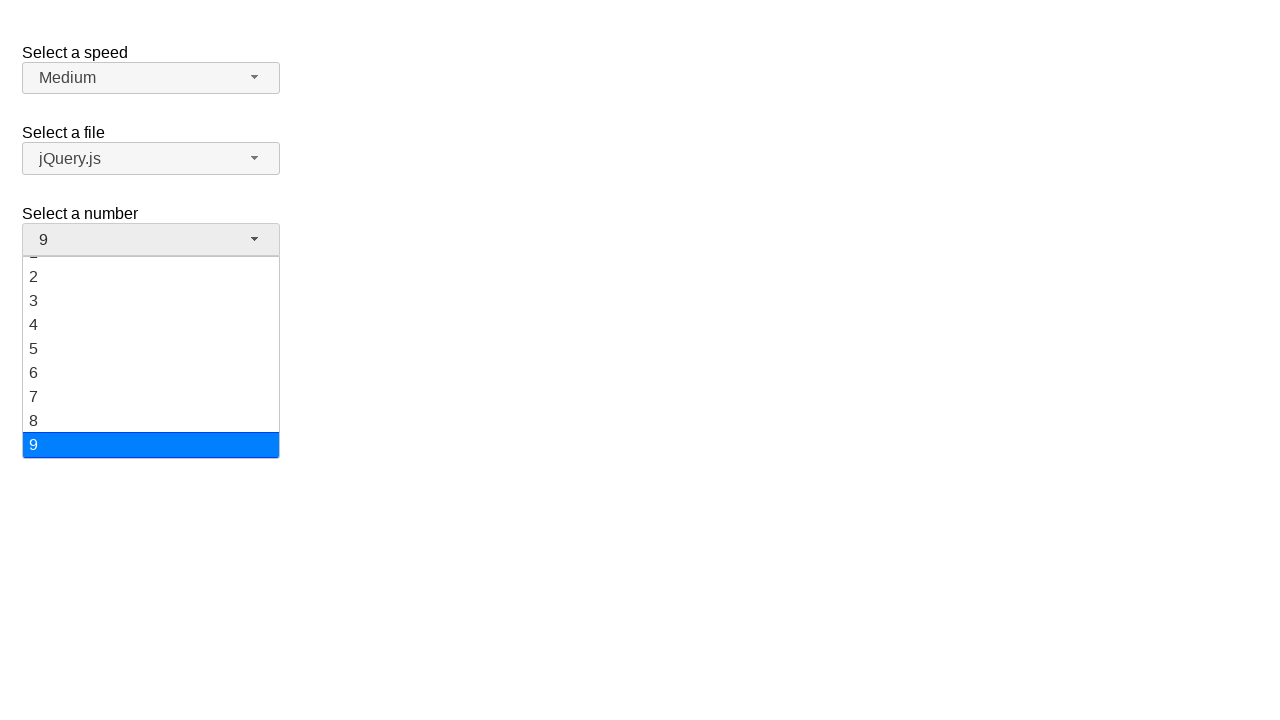

Selected option '16' from dropdown at (151, 373) on xpath=//ul[@id='number-menu']/li/div[text()='16']
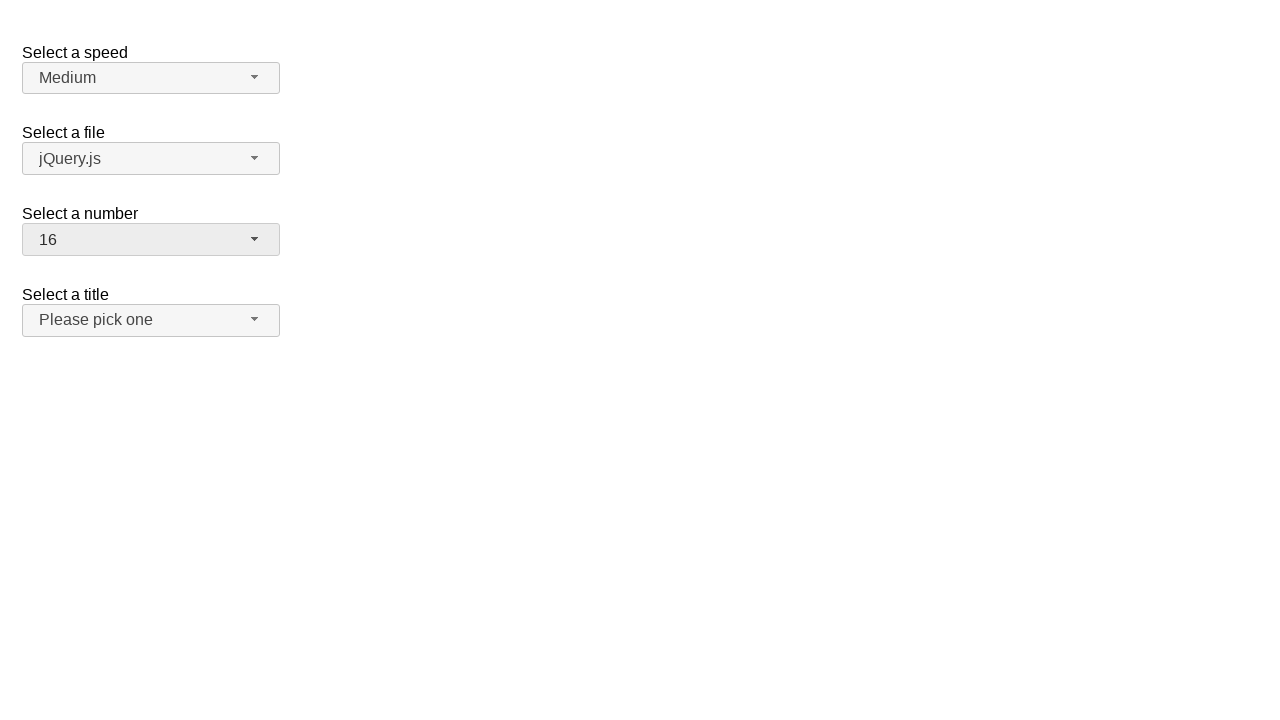

Verified that '16' is displayed as selected value
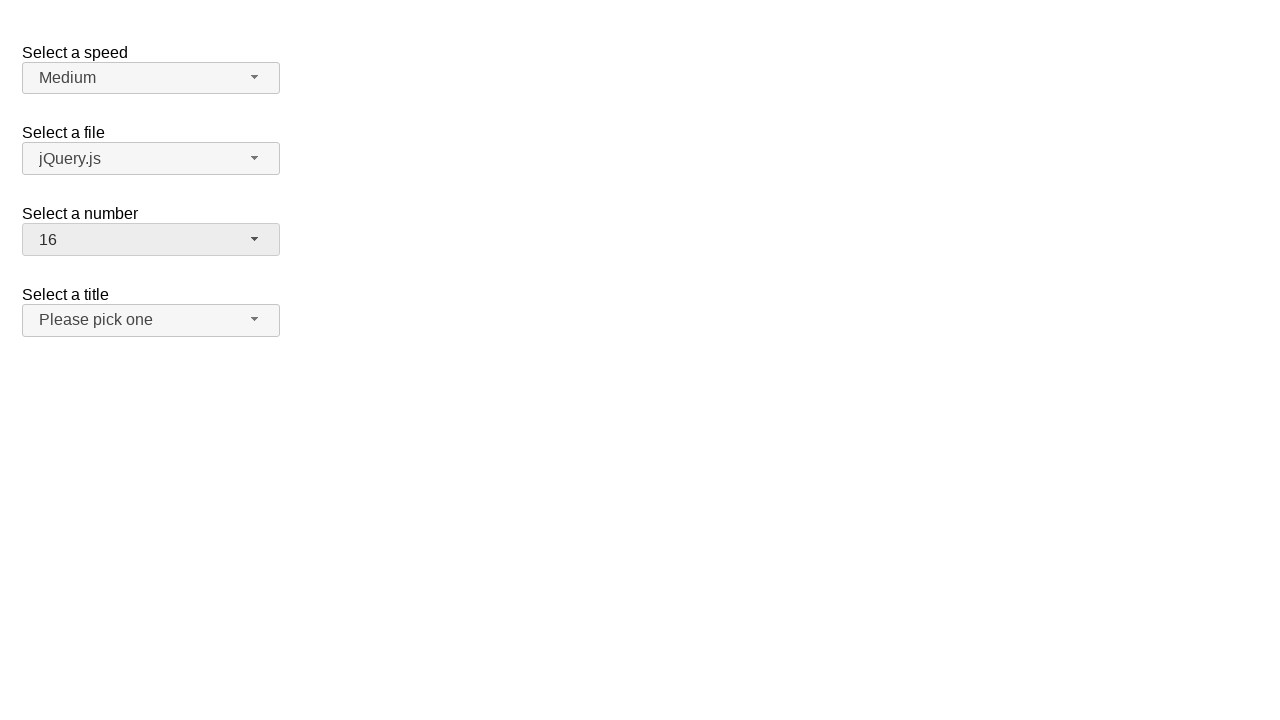

Clicked number dropdown button to open menu at (151, 240) on xpath=//span[@id='number-button']
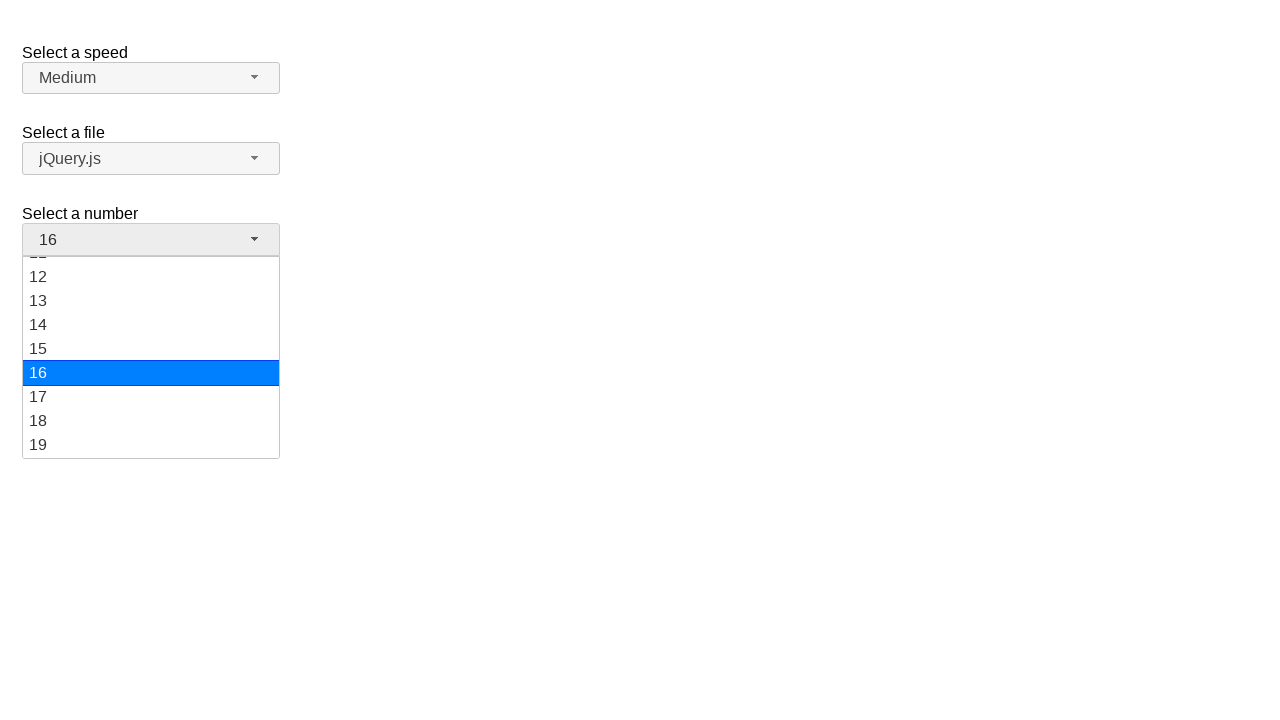

Dropdown menu appeared with number options
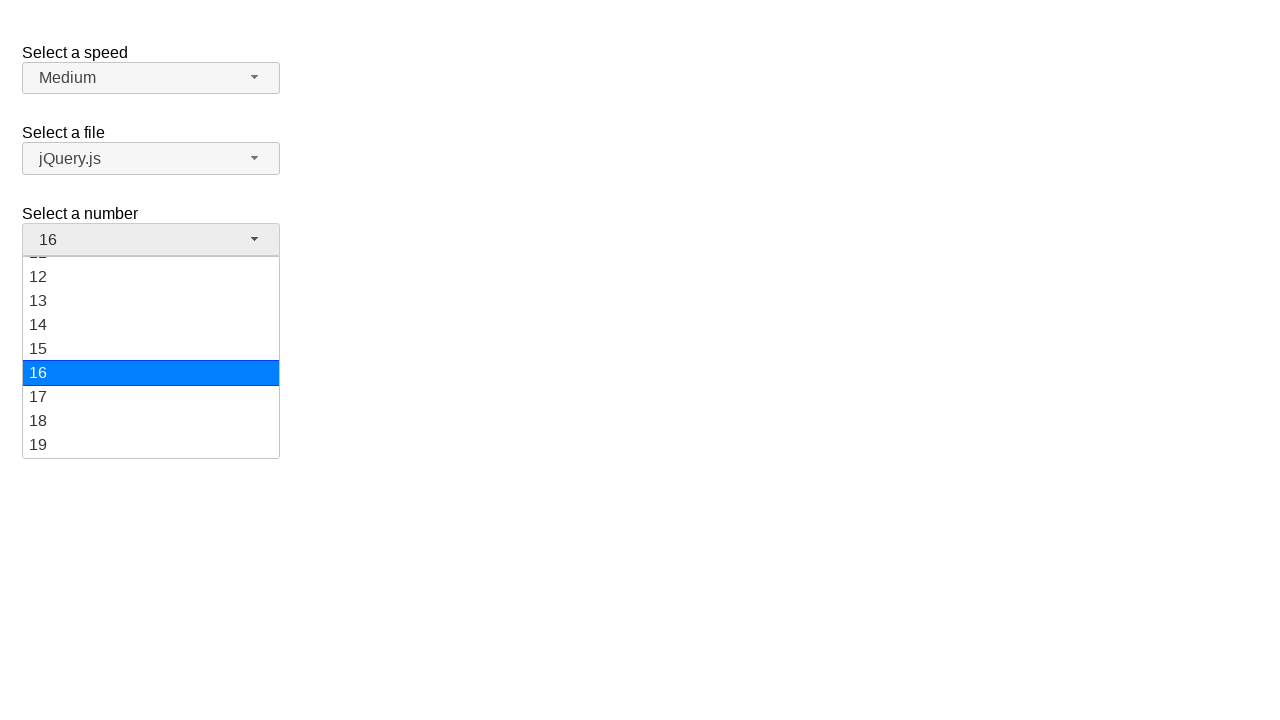

Selected option '19' from dropdown at (151, 445) on xpath=//ul[@id='number-menu']/li/div[text()='19']
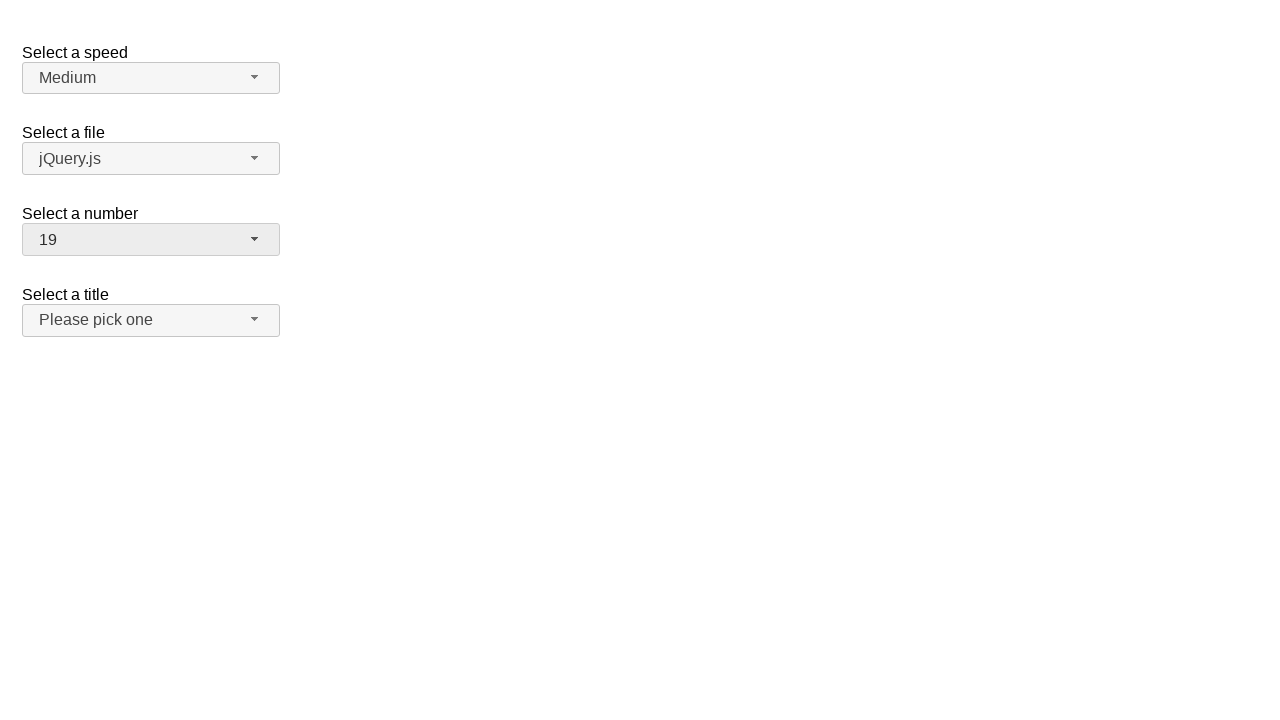

Verified that '19' is displayed as selected value
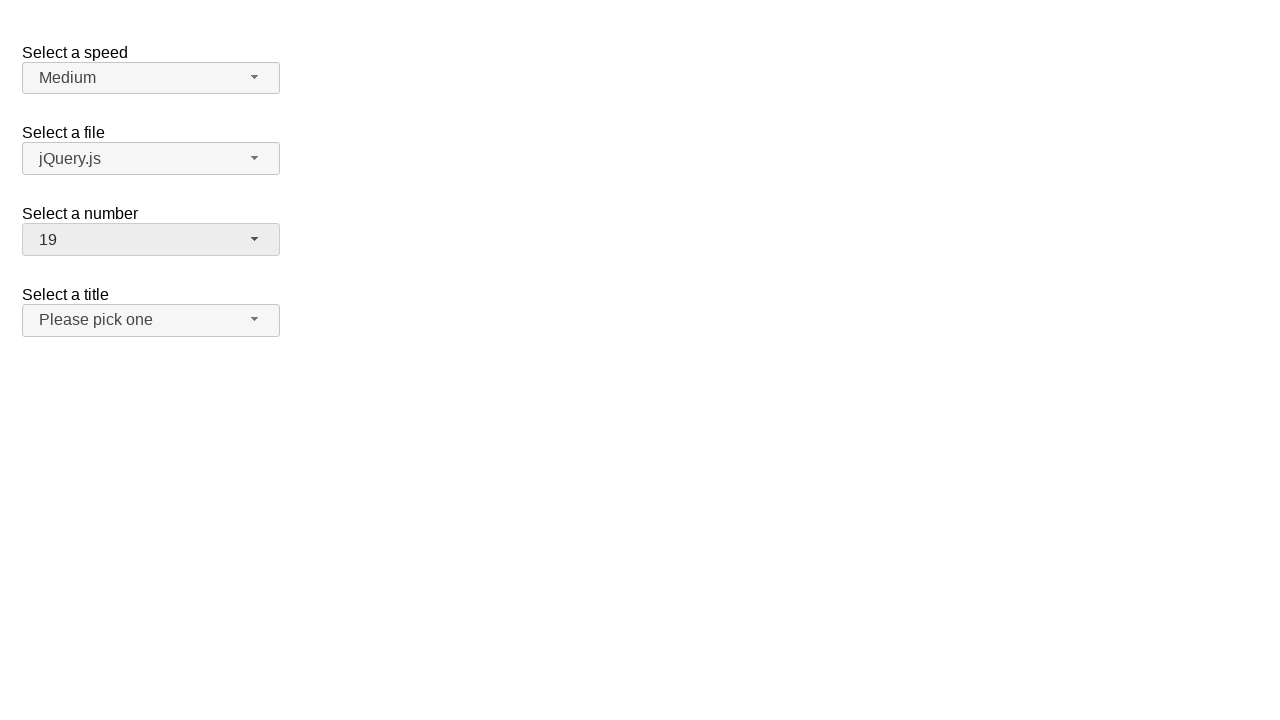

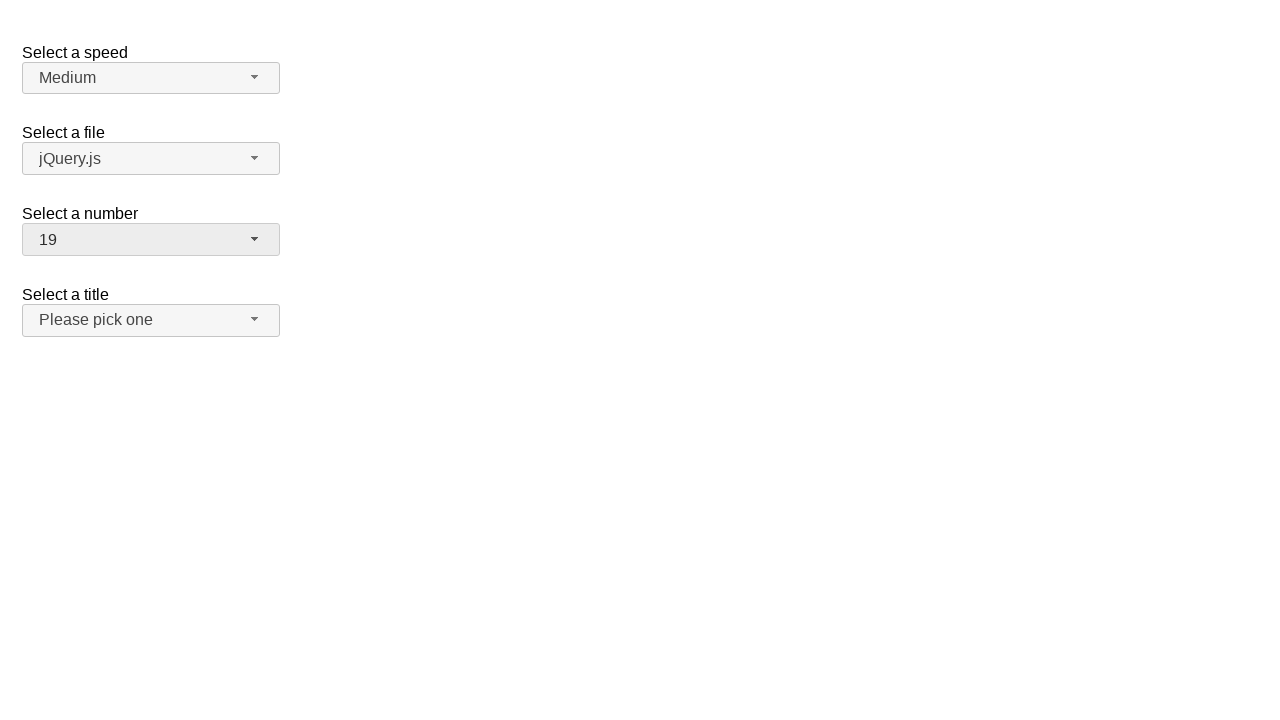